Tests dynamic loading functionality by clicking a start button and waiting for dynamically loaded content to appear, then verifying the loaded text is "Hello World!"

Starting URL: https://the-internet.herokuapp.com/dynamic_loading/2

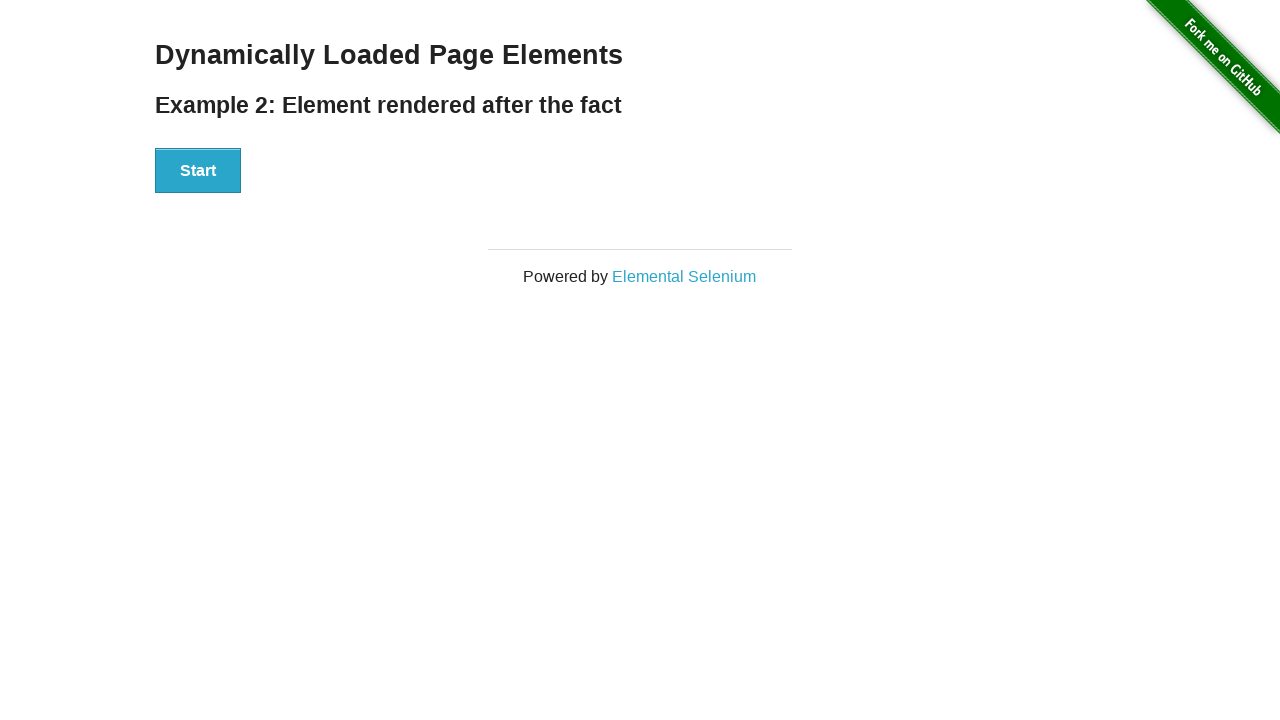

Clicked start button to trigger dynamic loading at (198, 171) on #start>button
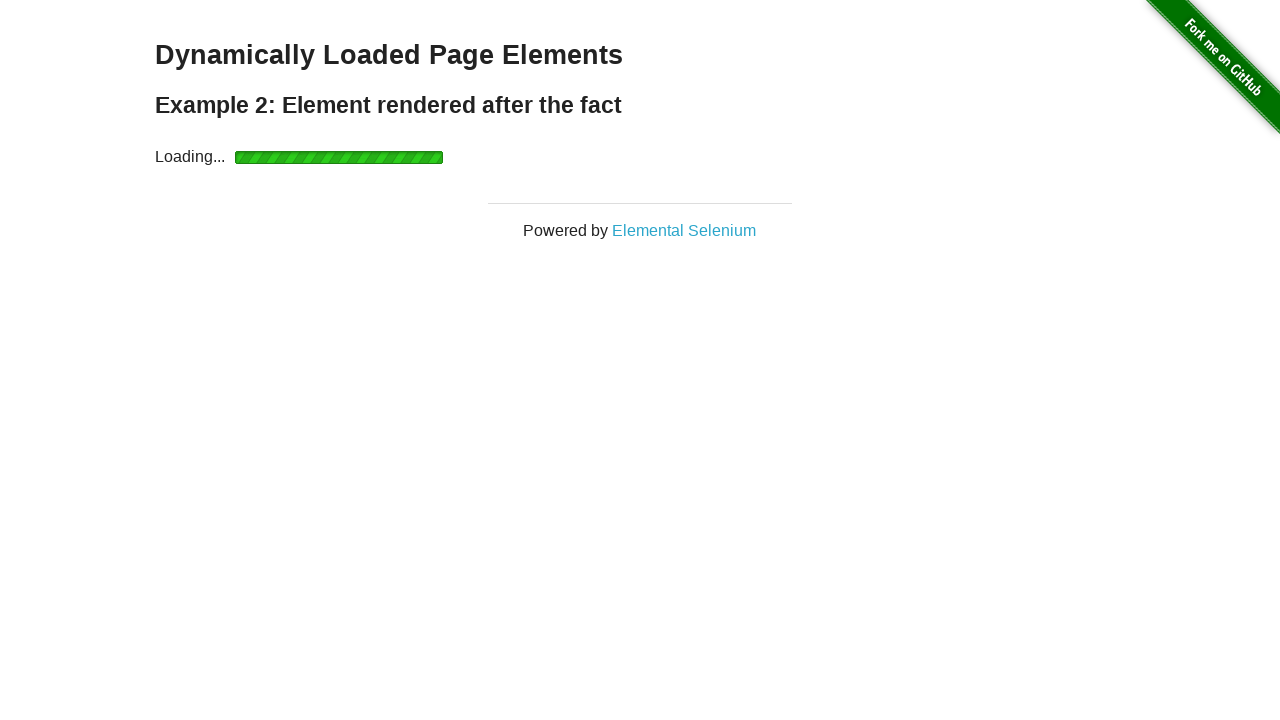

Waited for dynamically loaded content to appear
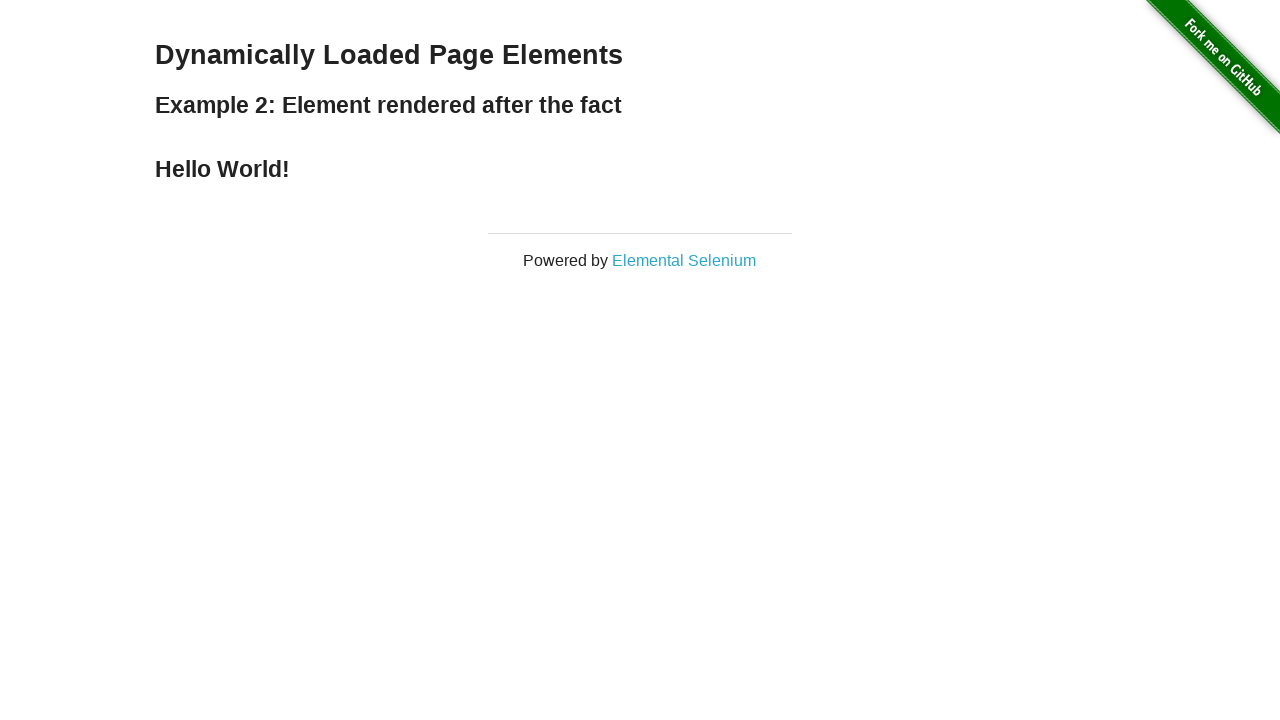

Retrieved text content from loaded element
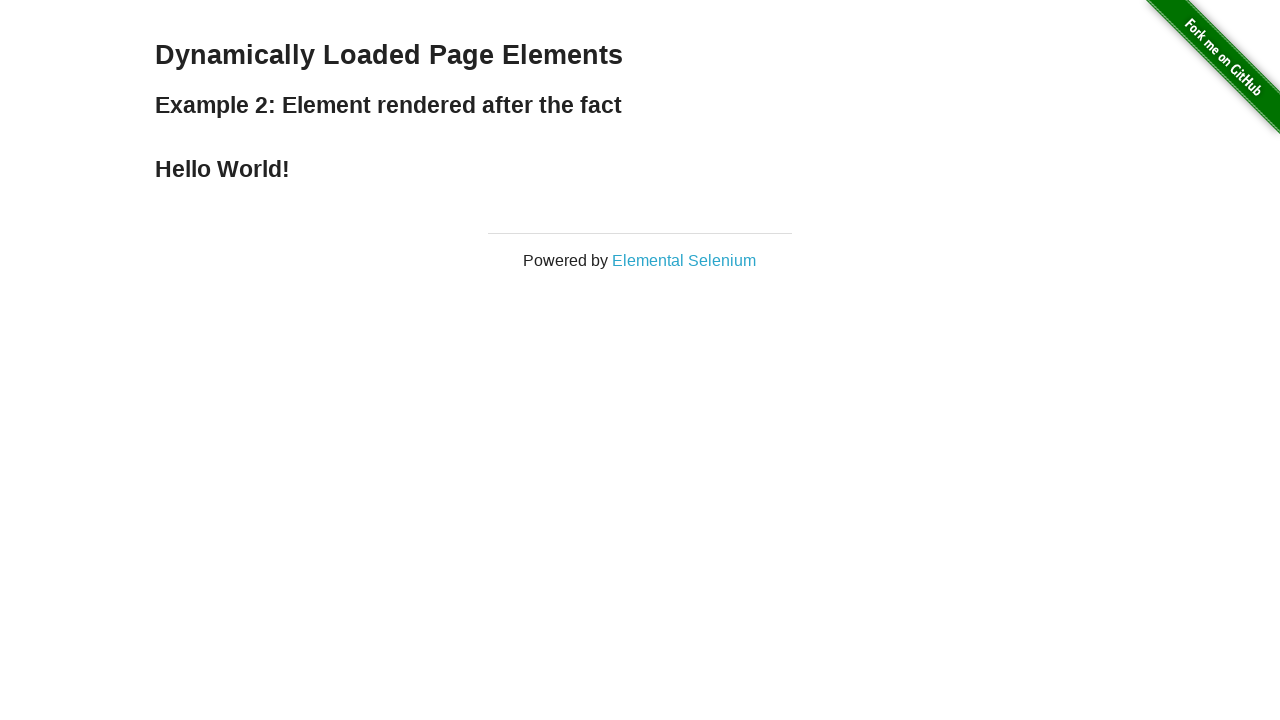

Verified loaded text is 'Hello World!'
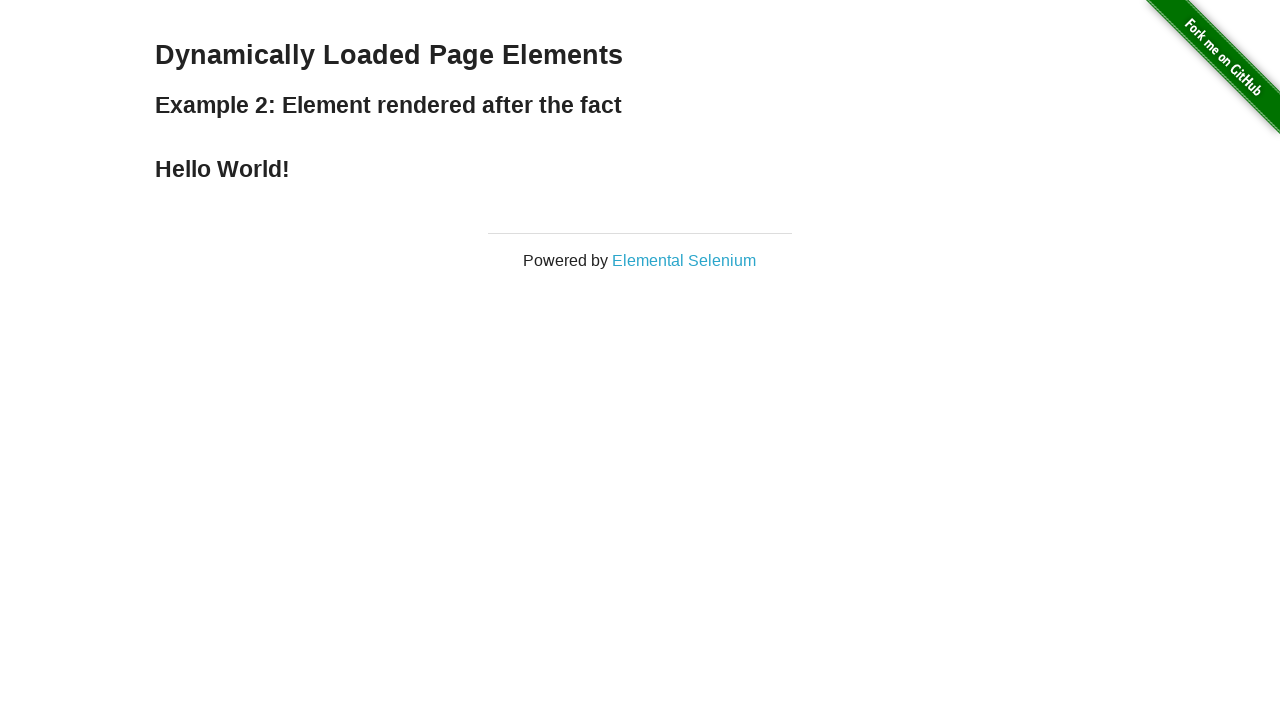

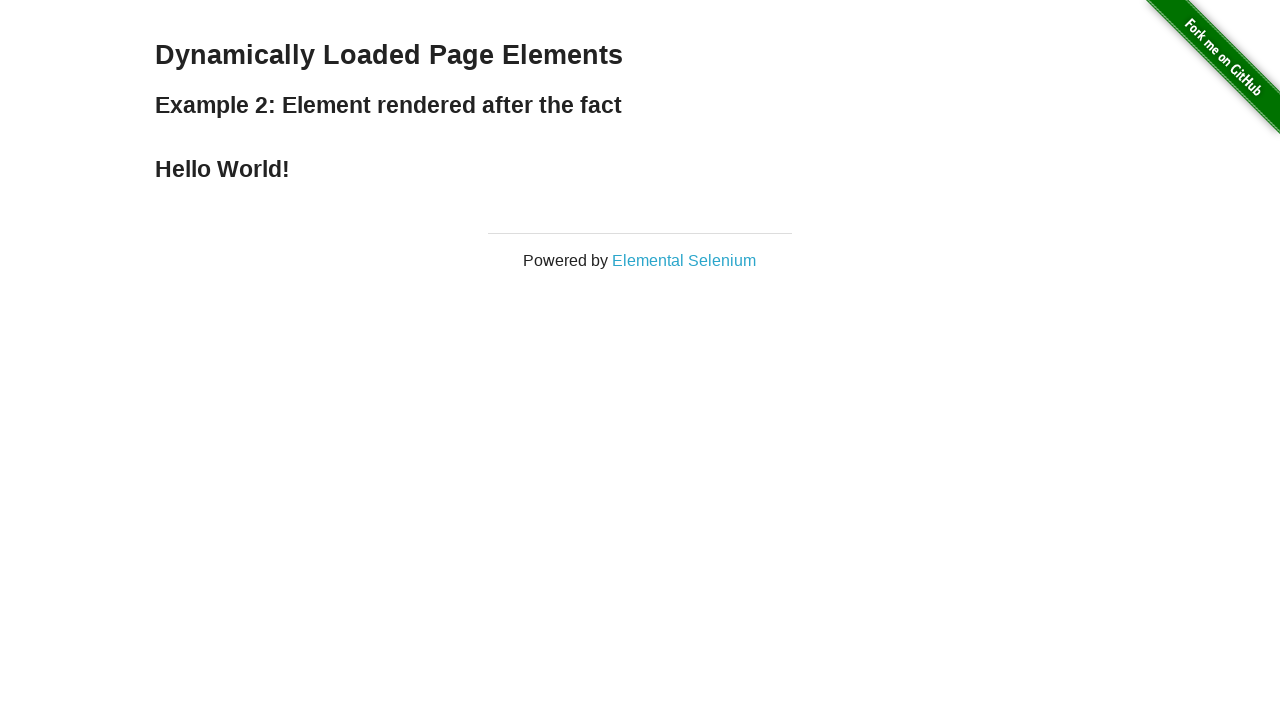